Tests un-marking items as complete by unchecking their checkboxes

Starting URL: https://demo.playwright.dev/todomvc

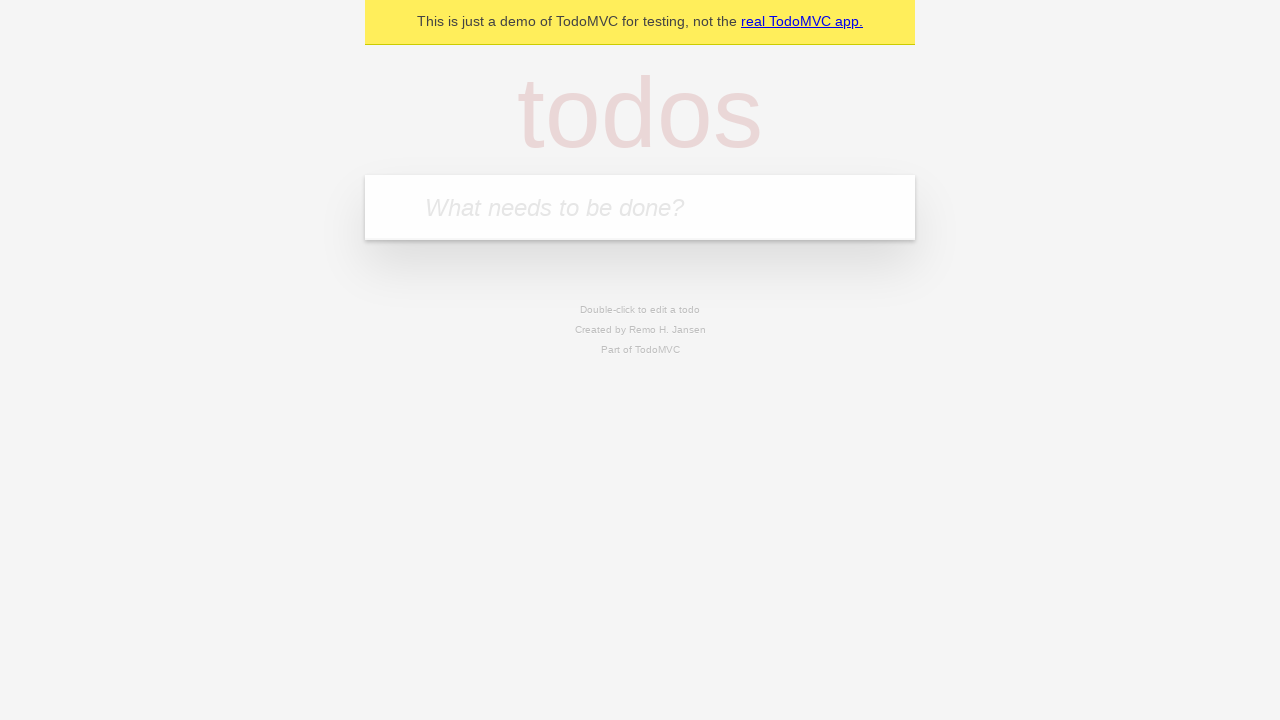

Filled todo input with 'buy some cheese' on internal:attr=[placeholder="What needs to be done?"i]
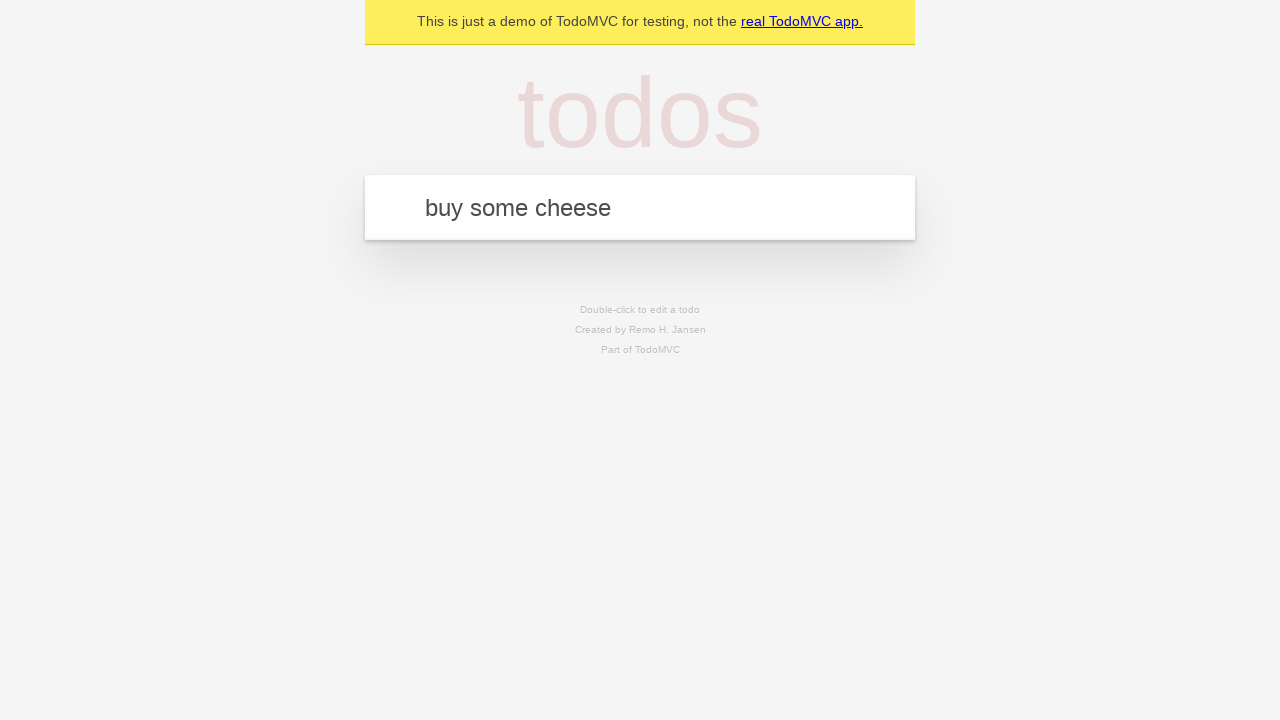

Pressed Enter to add first todo item on internal:attr=[placeholder="What needs to be done?"i]
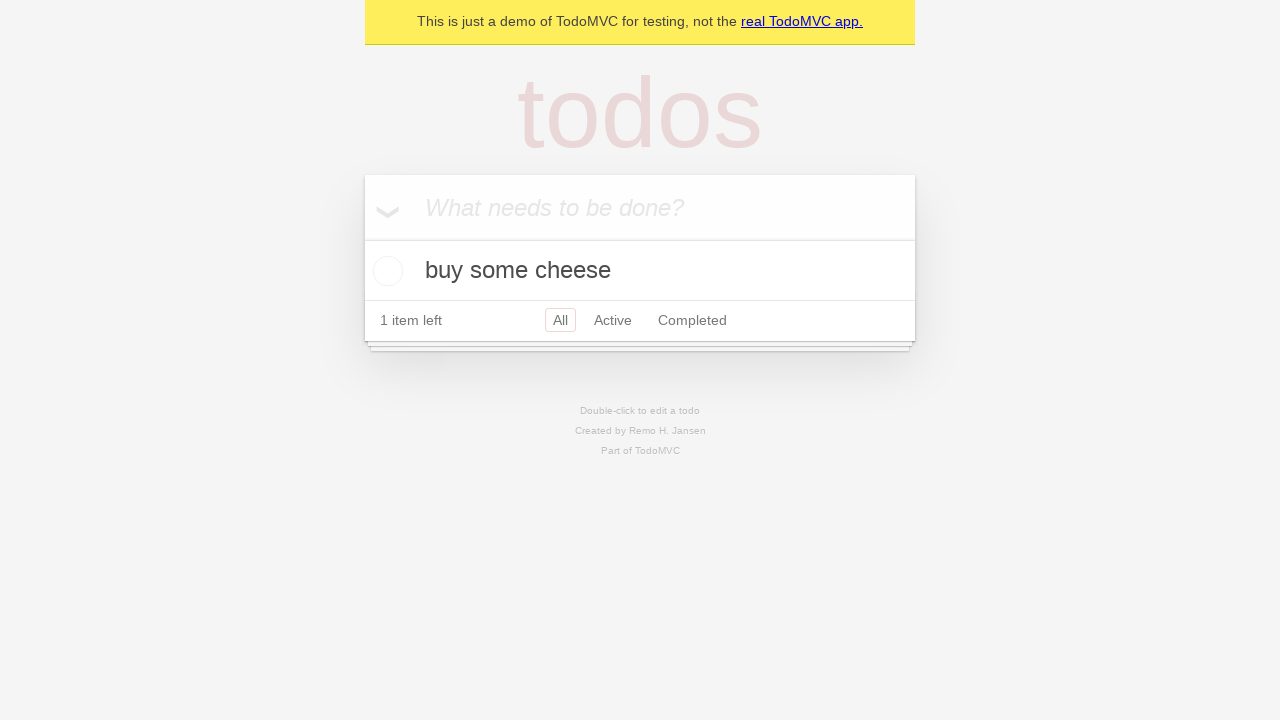

Filled todo input with 'feed the cat' on internal:attr=[placeholder="What needs to be done?"i]
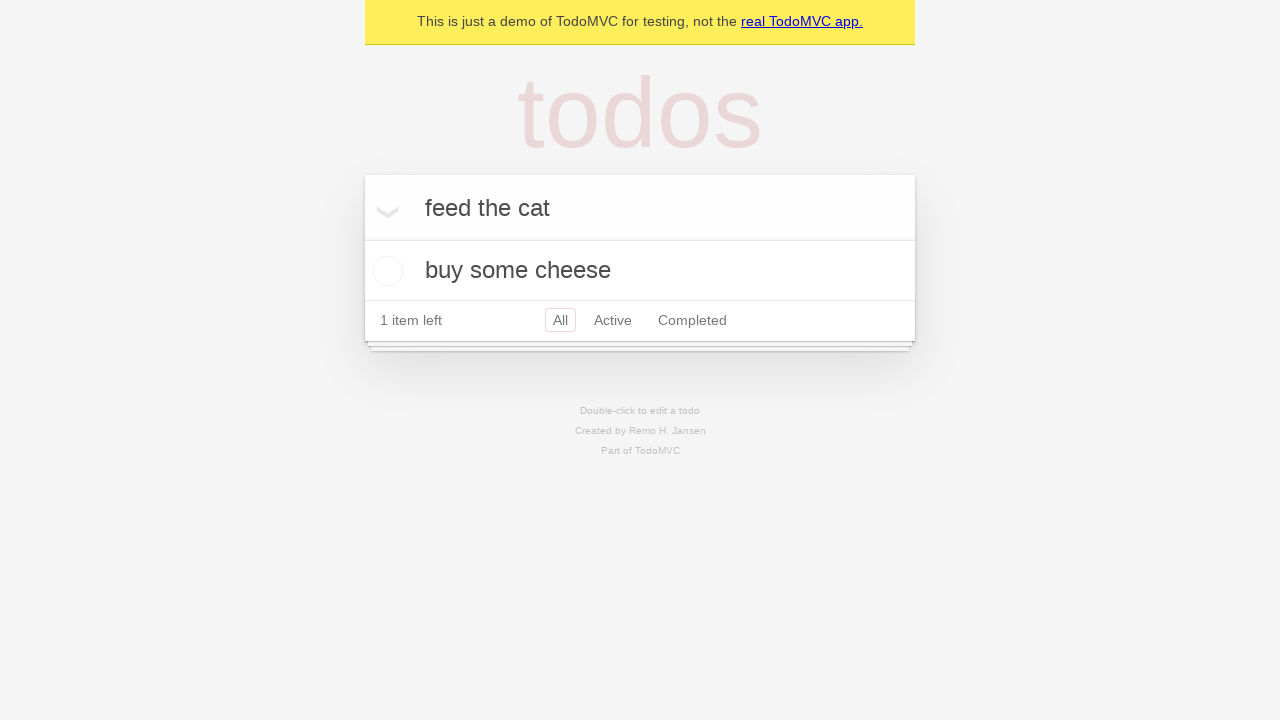

Pressed Enter to add second todo item on internal:attr=[placeholder="What needs to be done?"i]
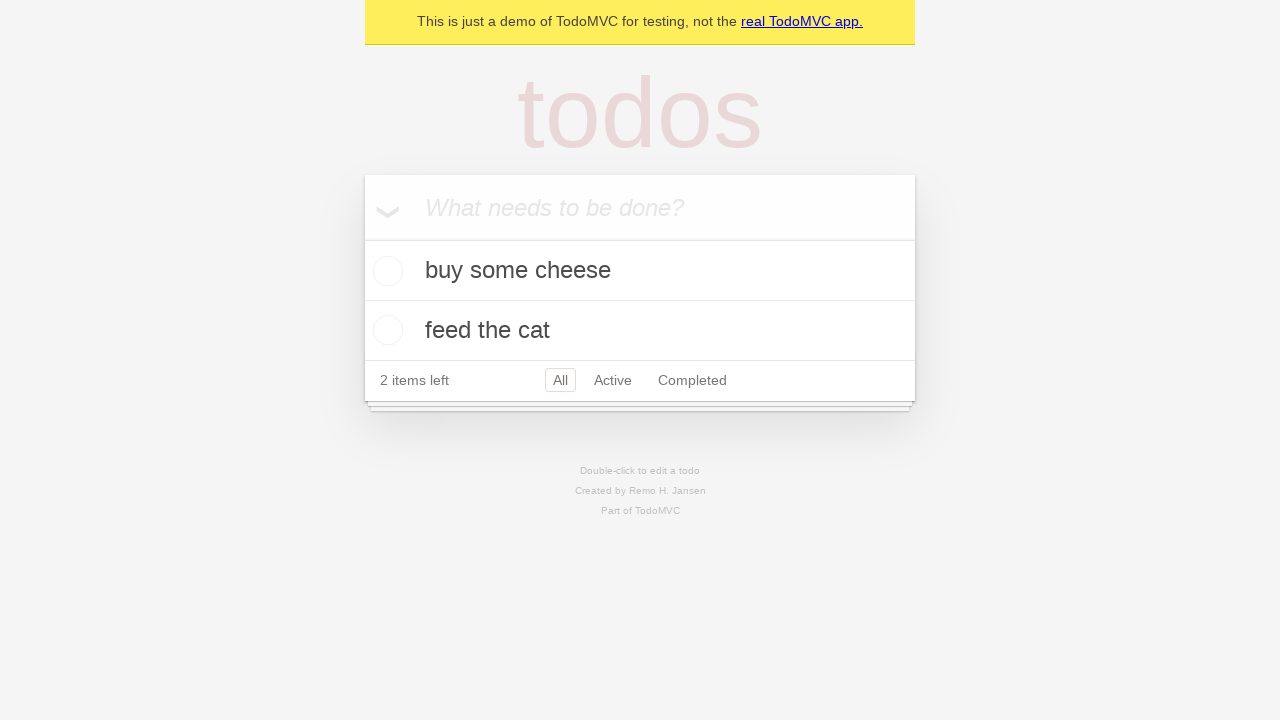

Waited for second todo item to appear
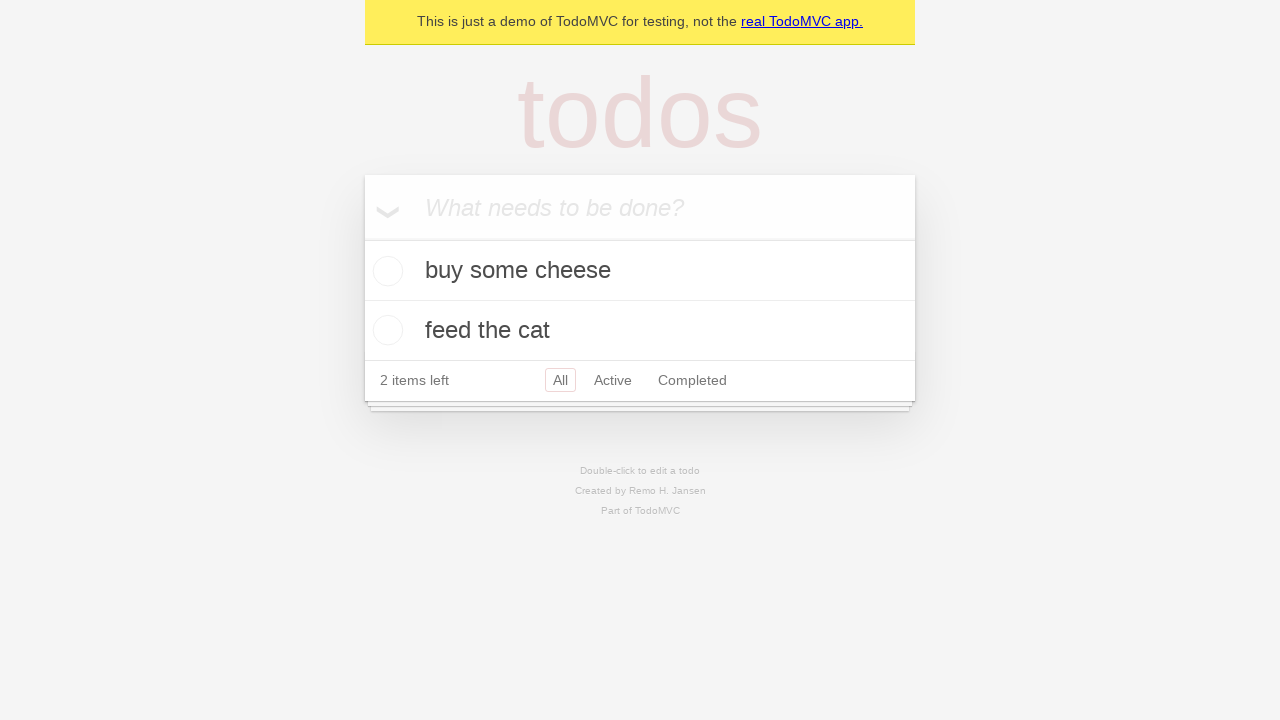

Checked the checkbox for the first todo item at (385, 271) on internal:testid=[data-testid="todo-item"s] >> nth=0 >> internal:role=checkbox
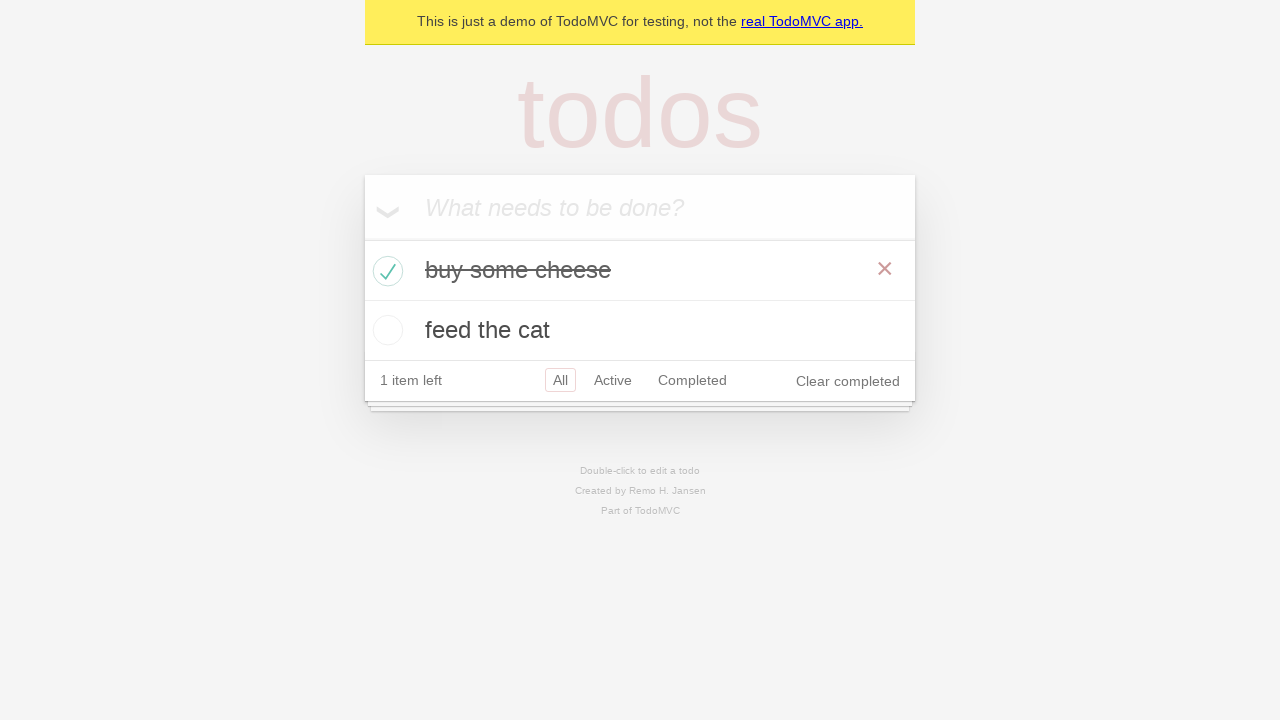

Unchecked the checkbox for the first todo item to un-mark it as complete at (385, 271) on internal:testid=[data-testid="todo-item"s] >> nth=0 >> internal:role=checkbox
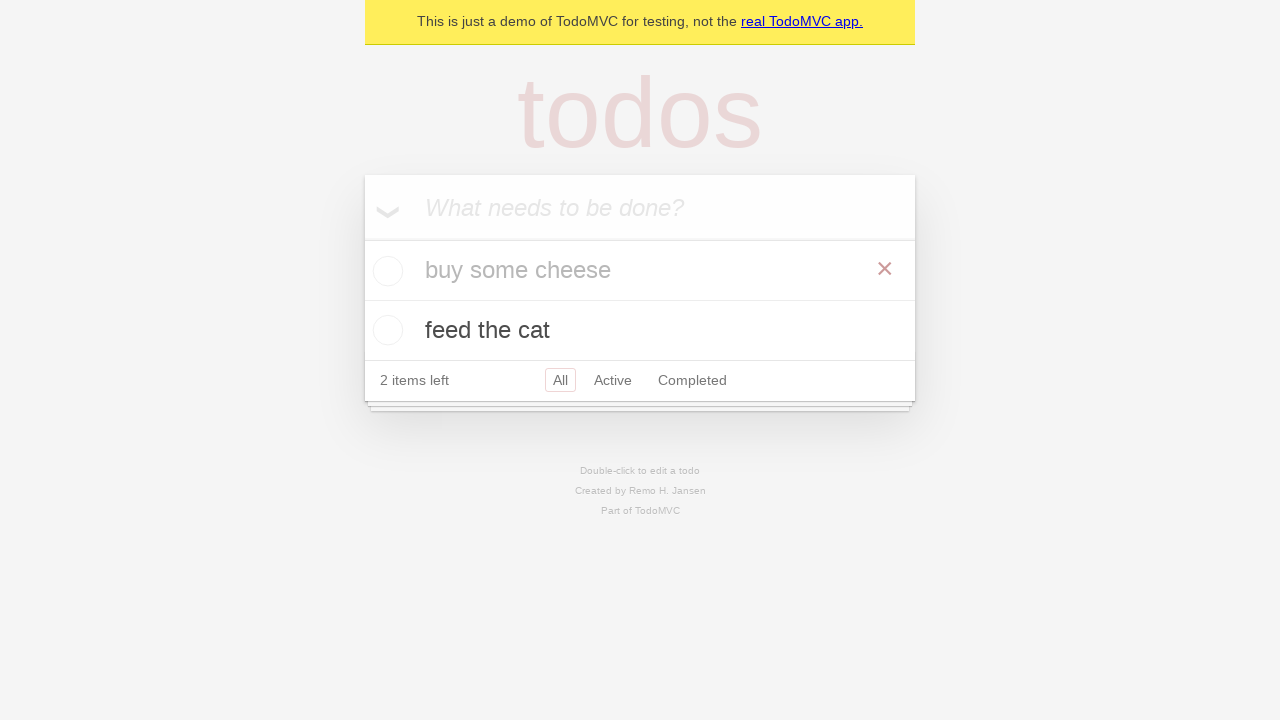

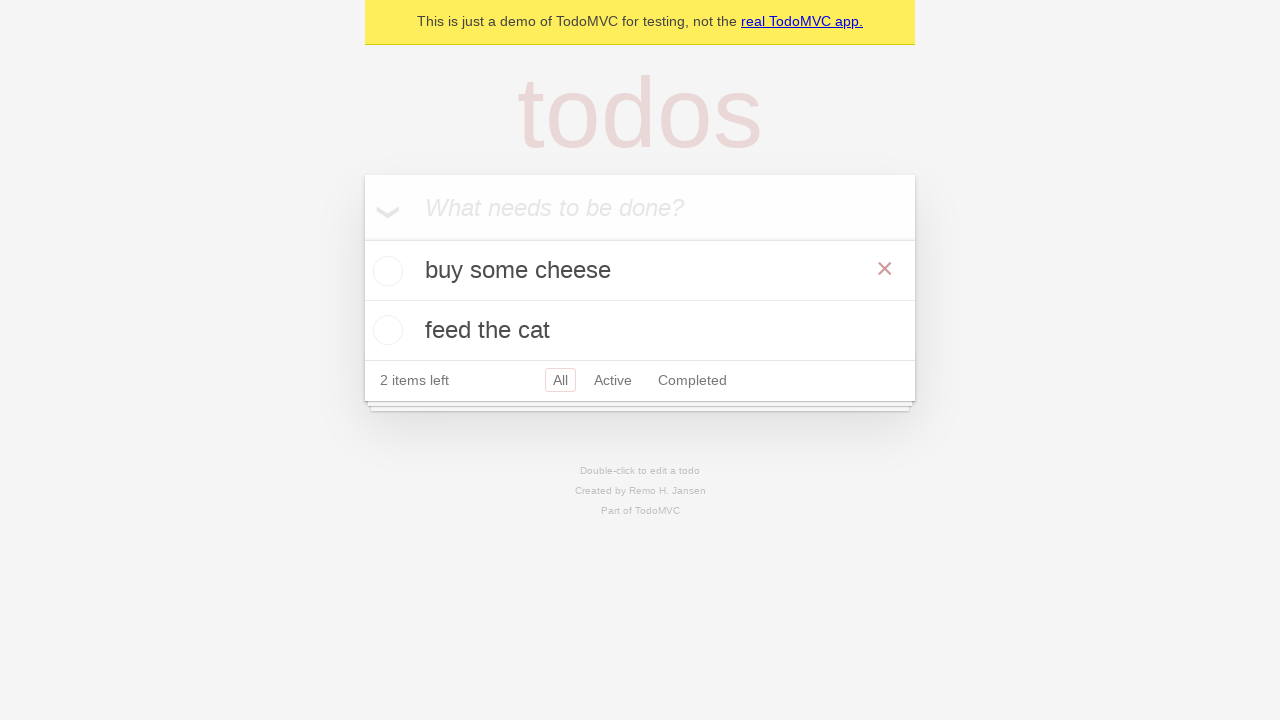